Navigates to the NJ DMV appointment wizard page for out-of-state license transfers and verifies that location listings are displayed, then clicks on a city's appointment link if available.

Starting URL: https://telegov.njportal.com/njmvc/AppointmentWizard/7

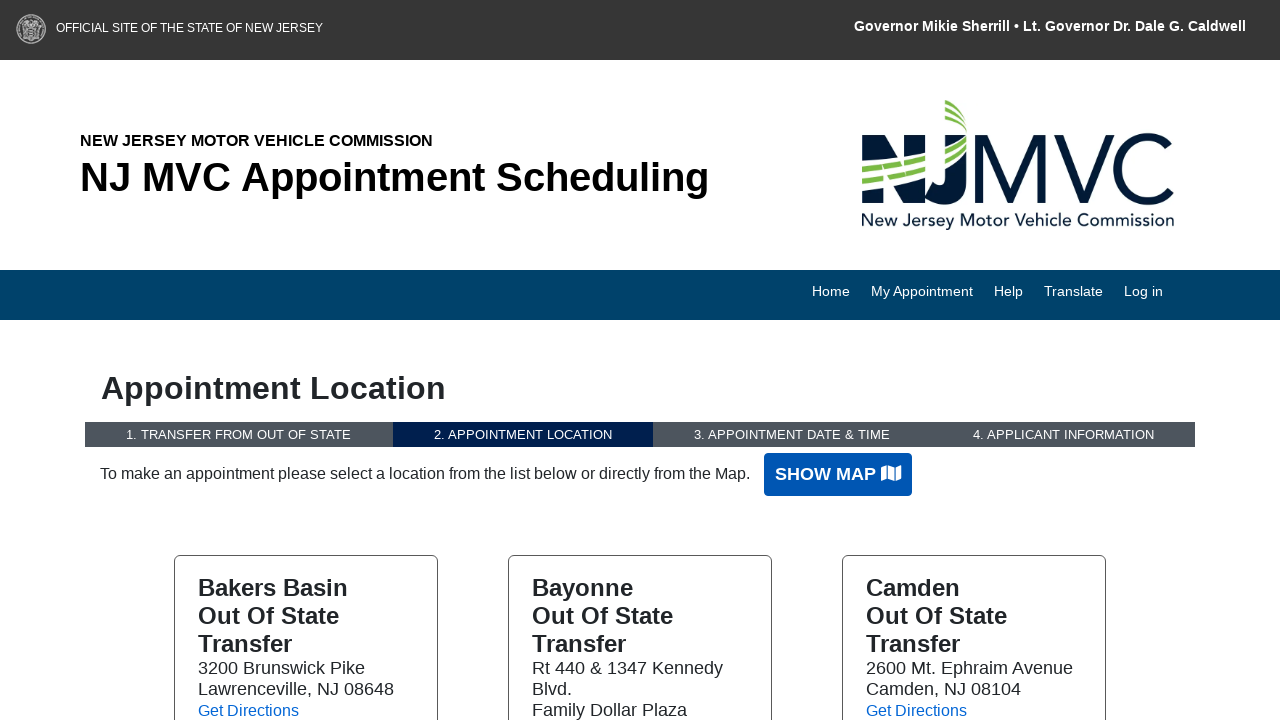

Waited for locations div to load
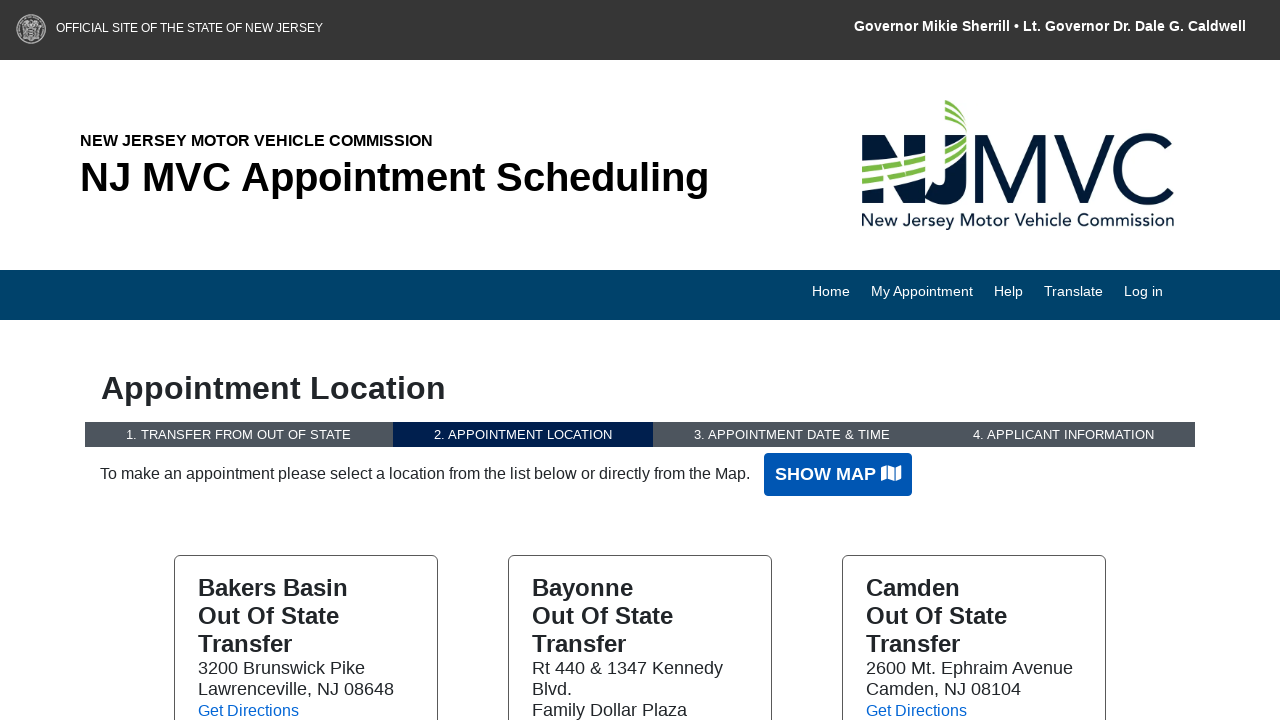

Located all city location nodes
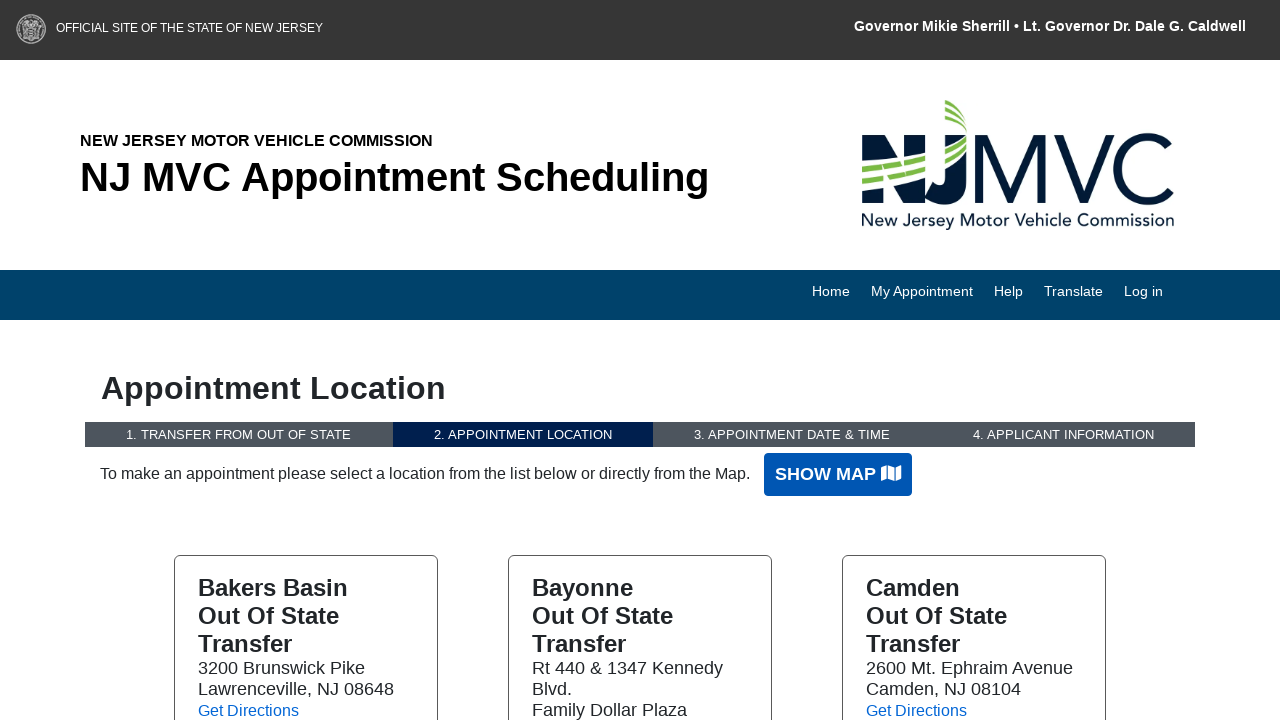

First city node became visible
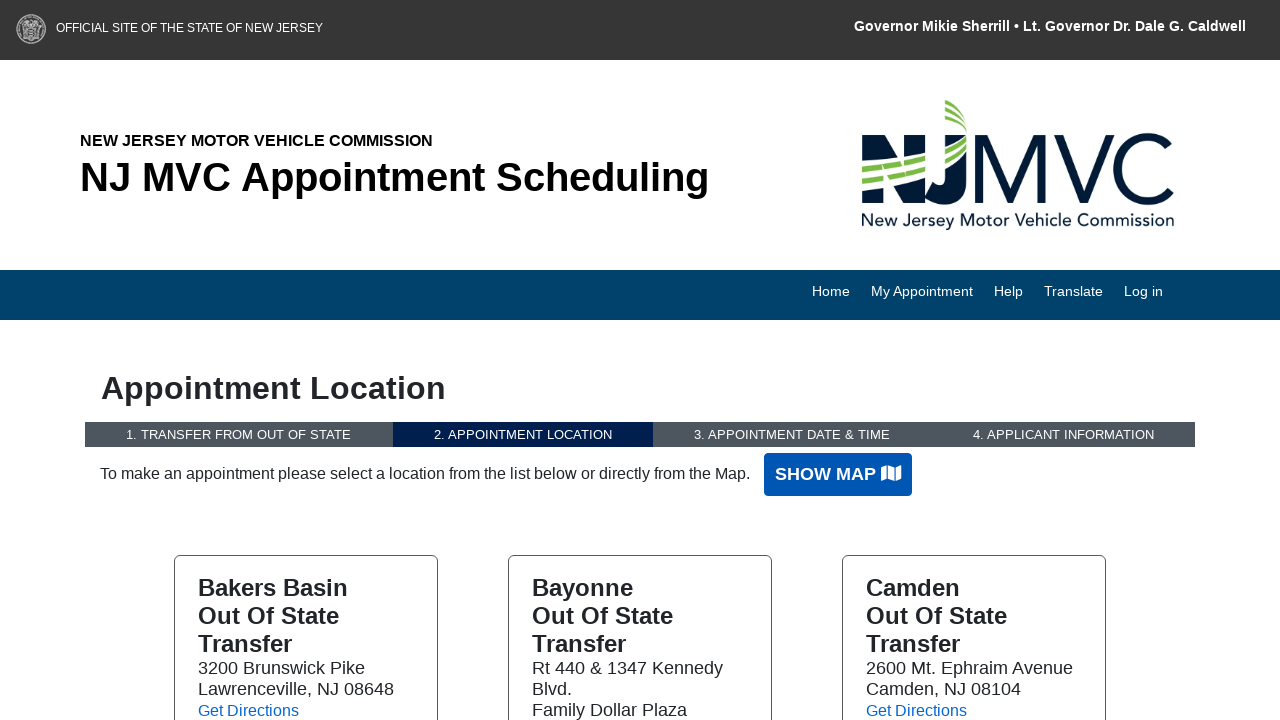

Located Wayne location nodes
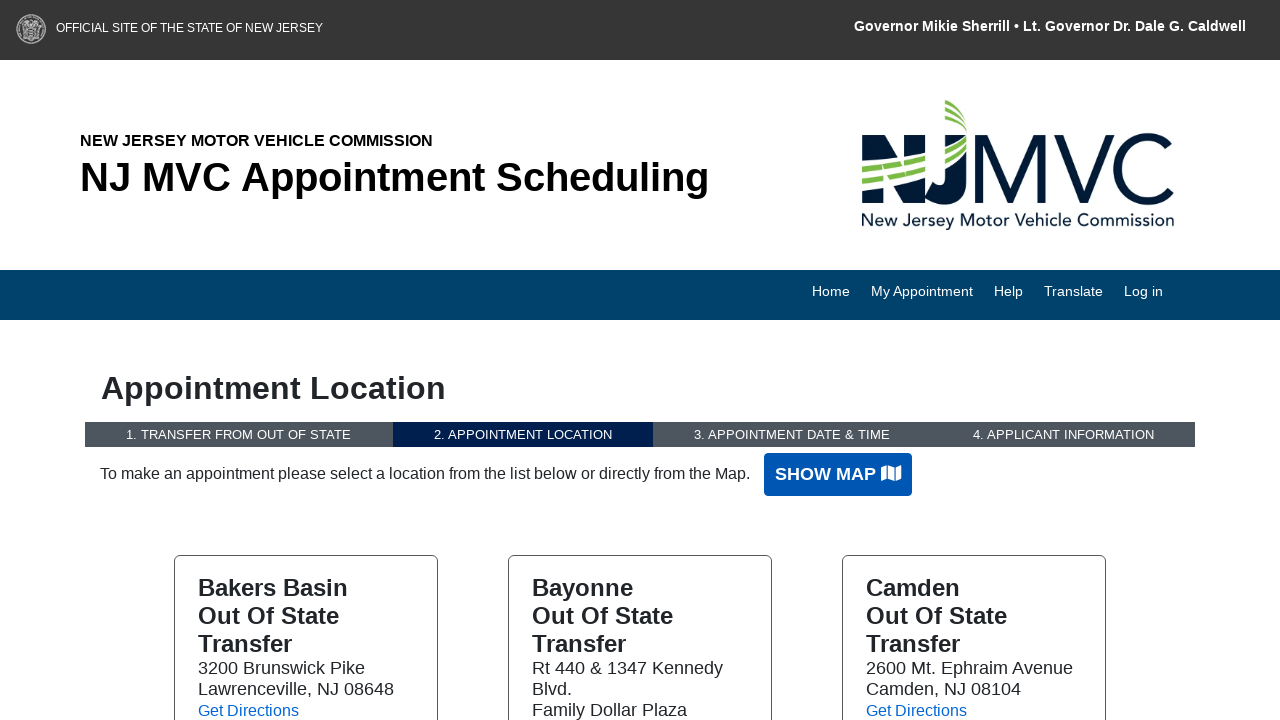

Wayne location found
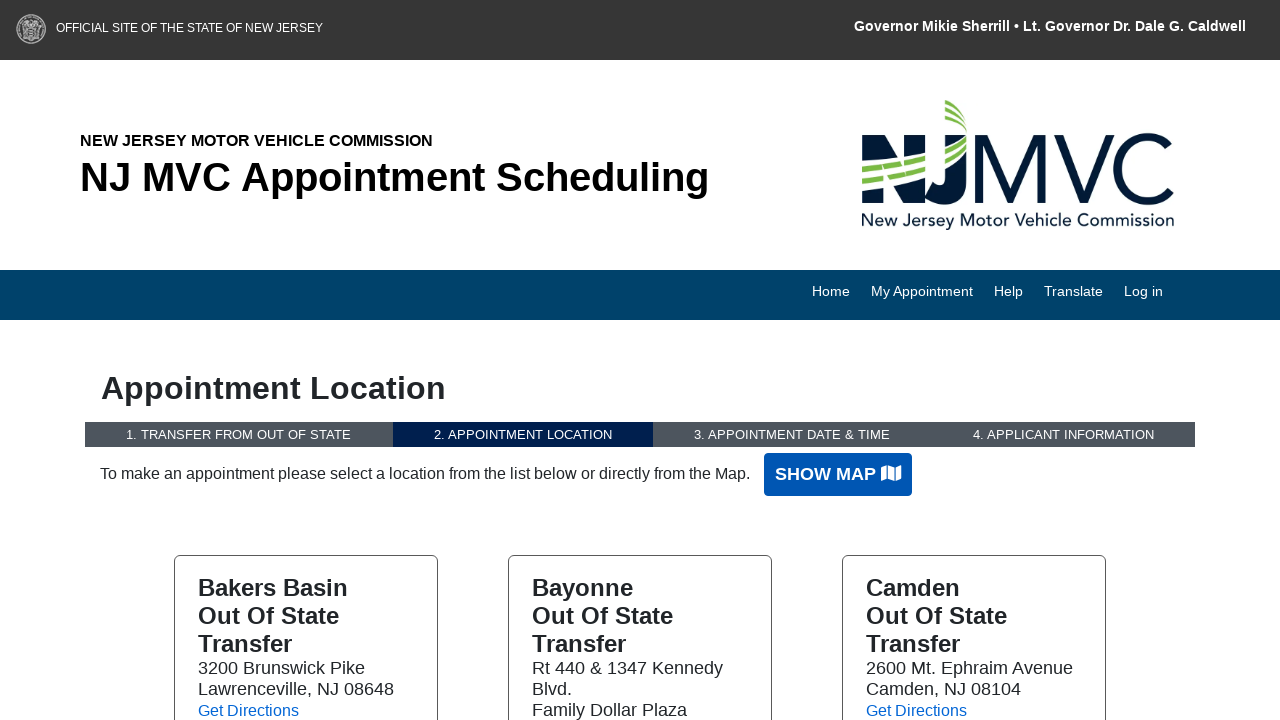

Retrieved first Wayne location
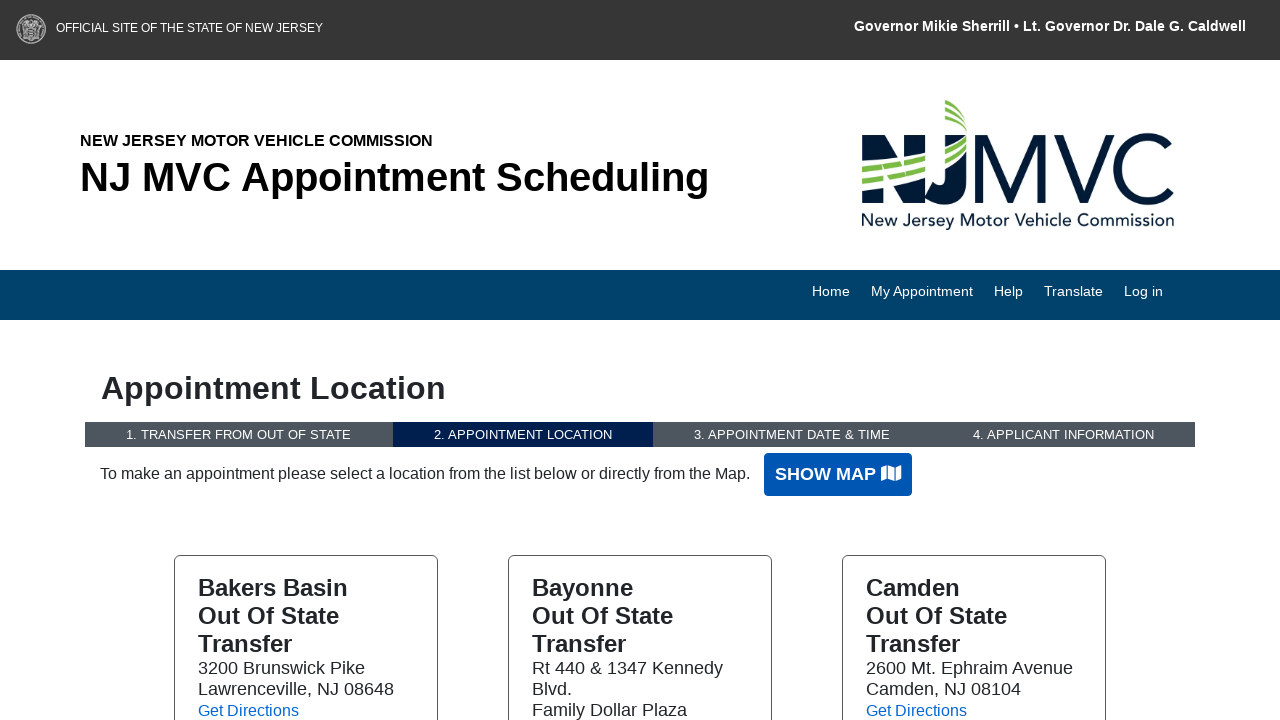

Retrieved Wayne location text content
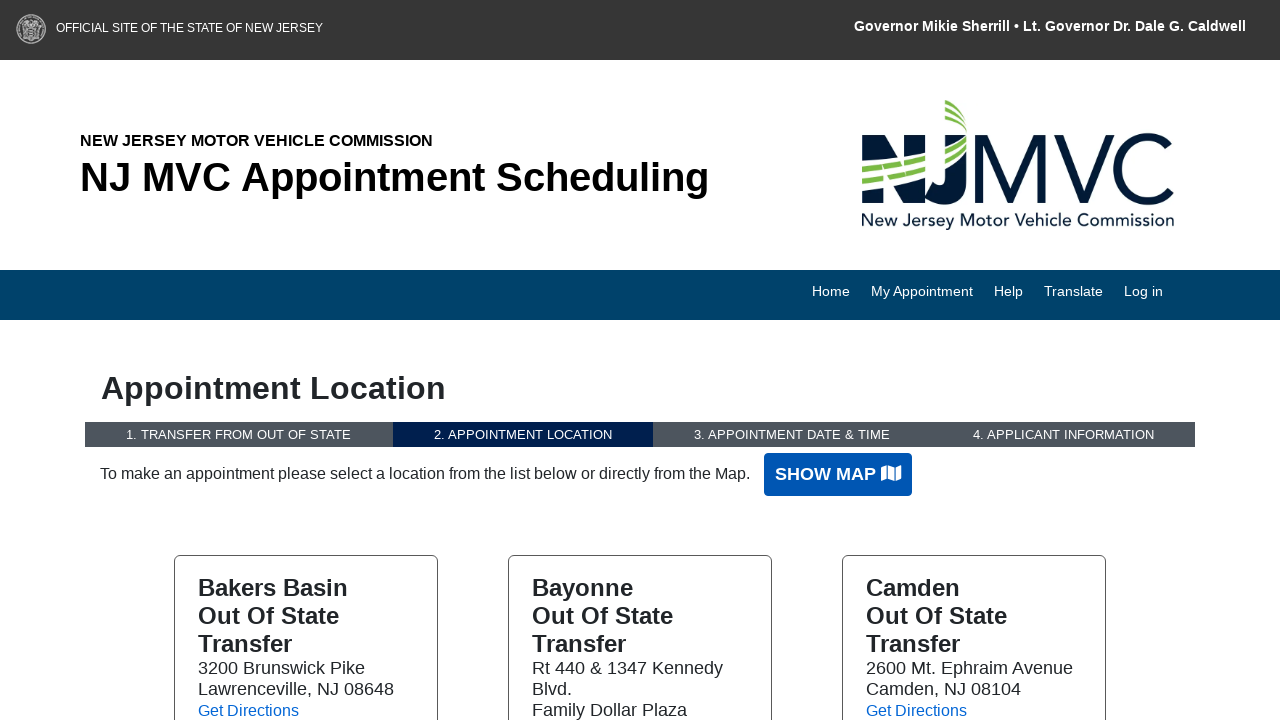

Wayne location has available appointments
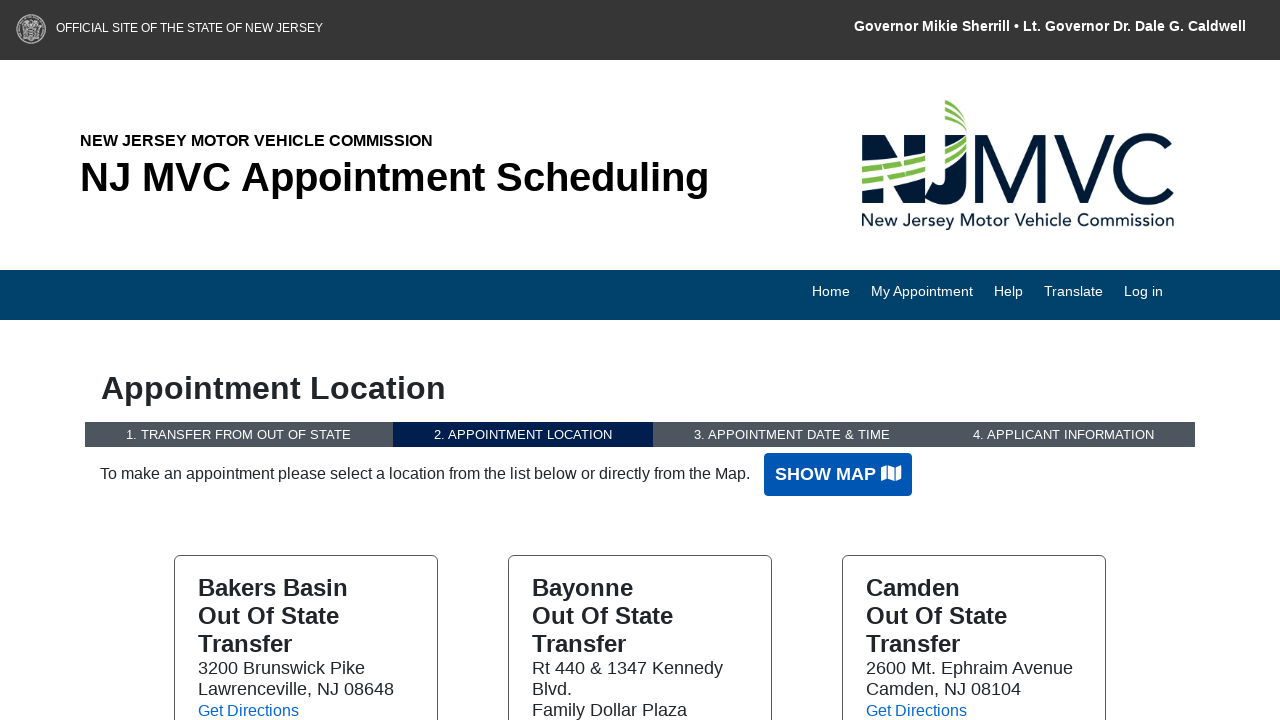

Clicked MAKE APPOINTMENT link for Wayne location at (974, 361) on #locationsDiv .text-capitalize:has-text('Wayne') >> nth=0 >> text=MAKE APPOINTME
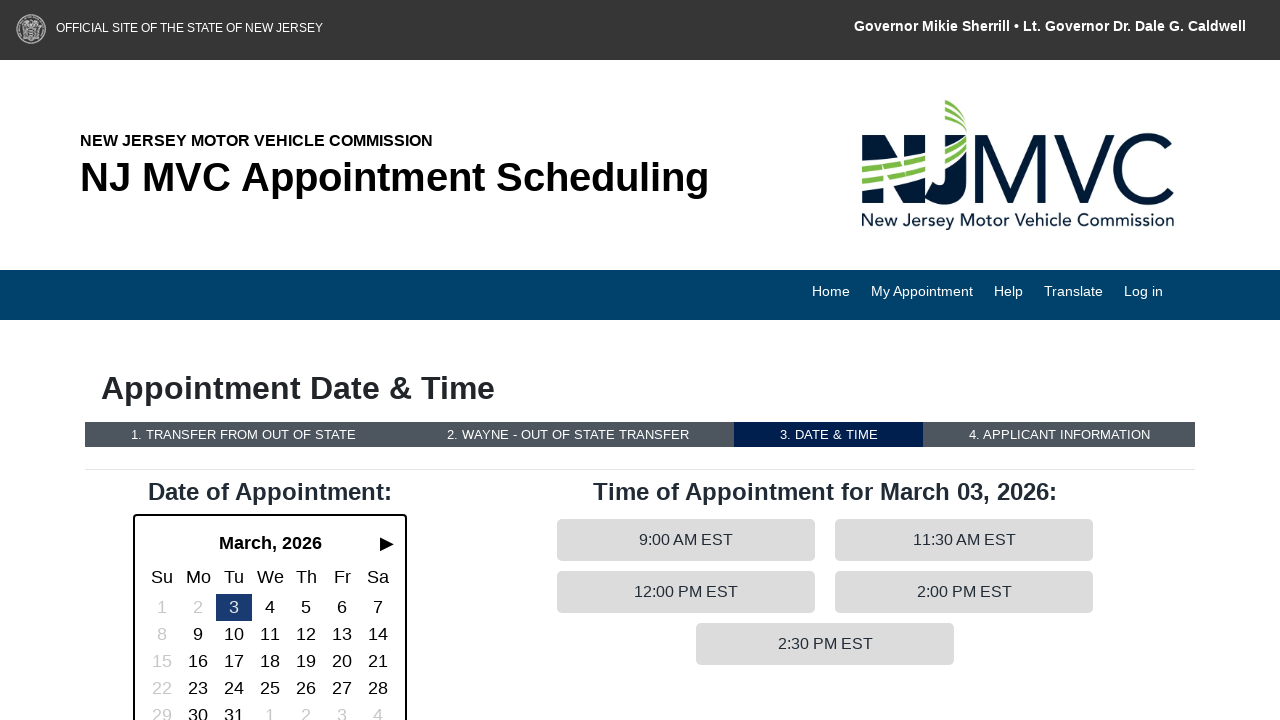

Appointment page loaded with network idle
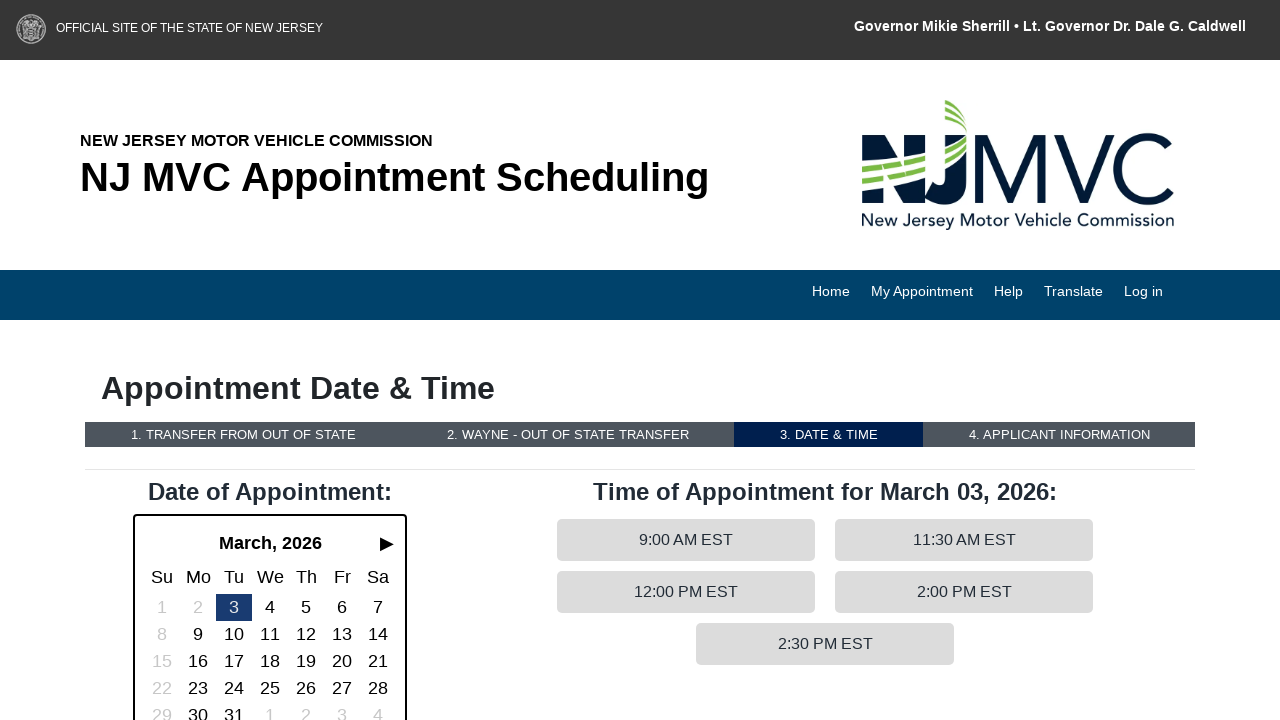

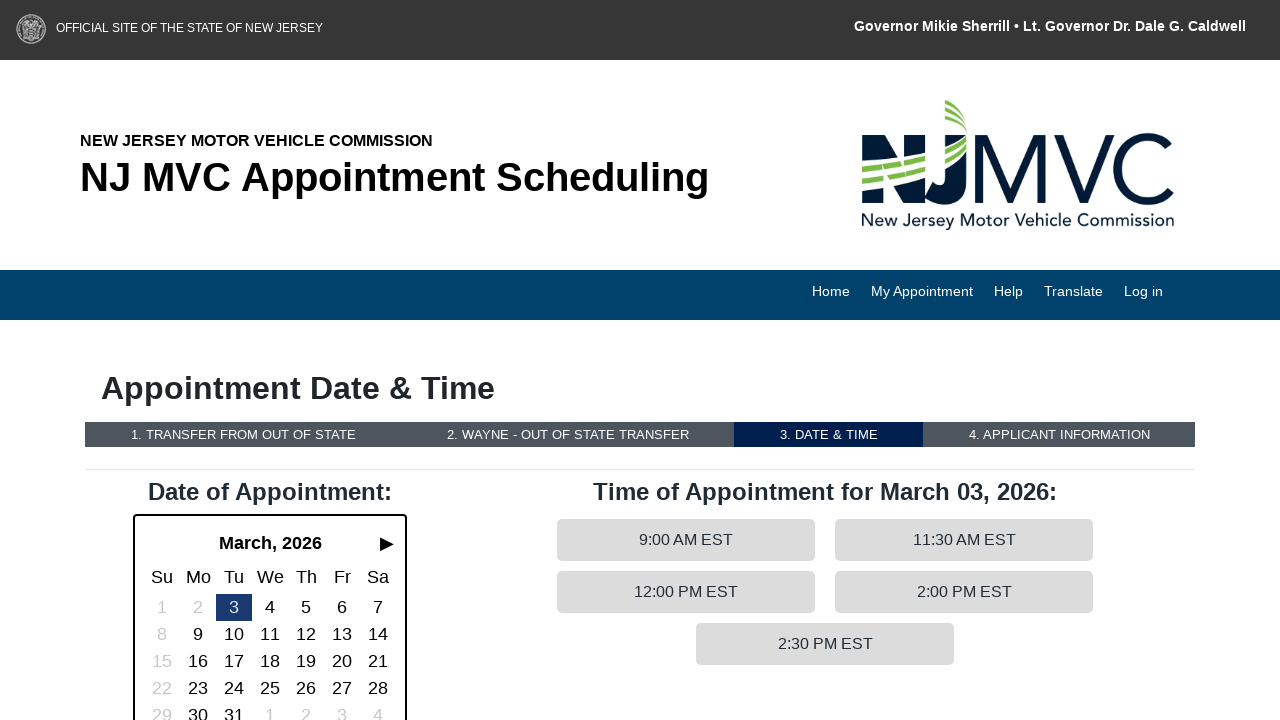